Tests an explicit wait scenario where the script waits for a price element to show "$100", then clicks a book button, calculates a mathematical answer based on an input value, fills in the answer field, and submits the form.

Starting URL: http://suninjuly.github.io/explicit_wait2.html

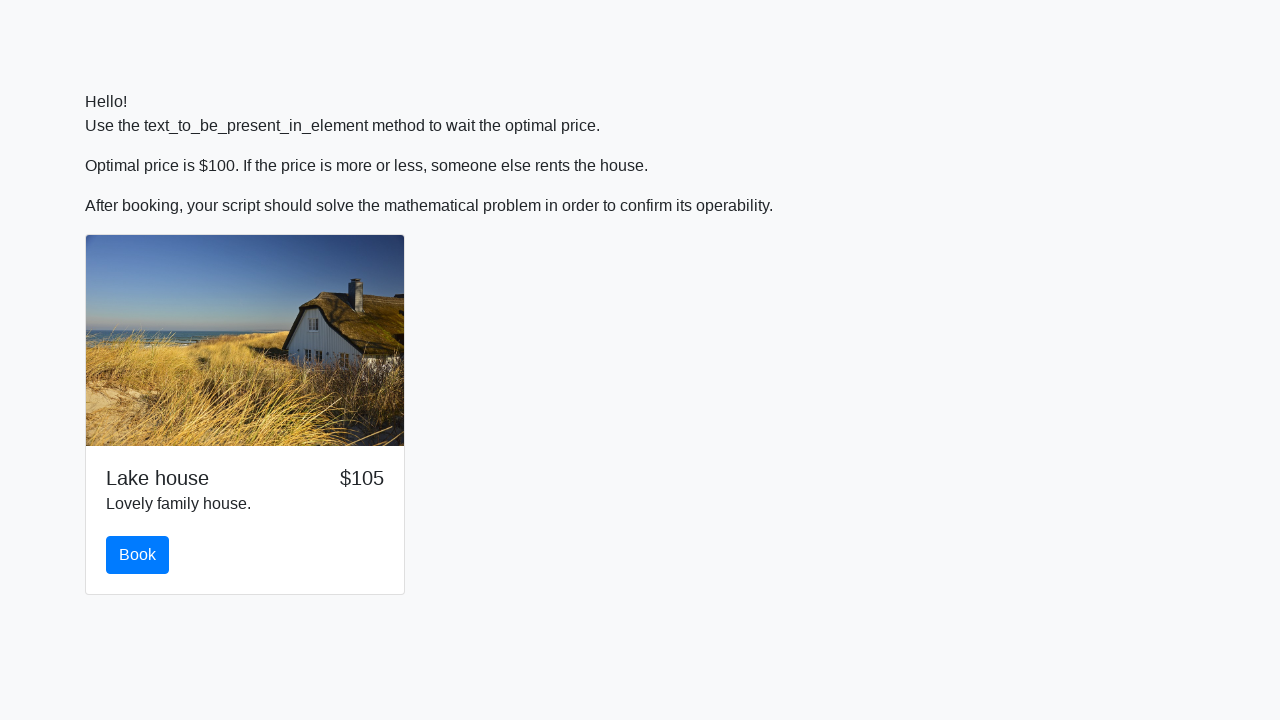

Located the book button element
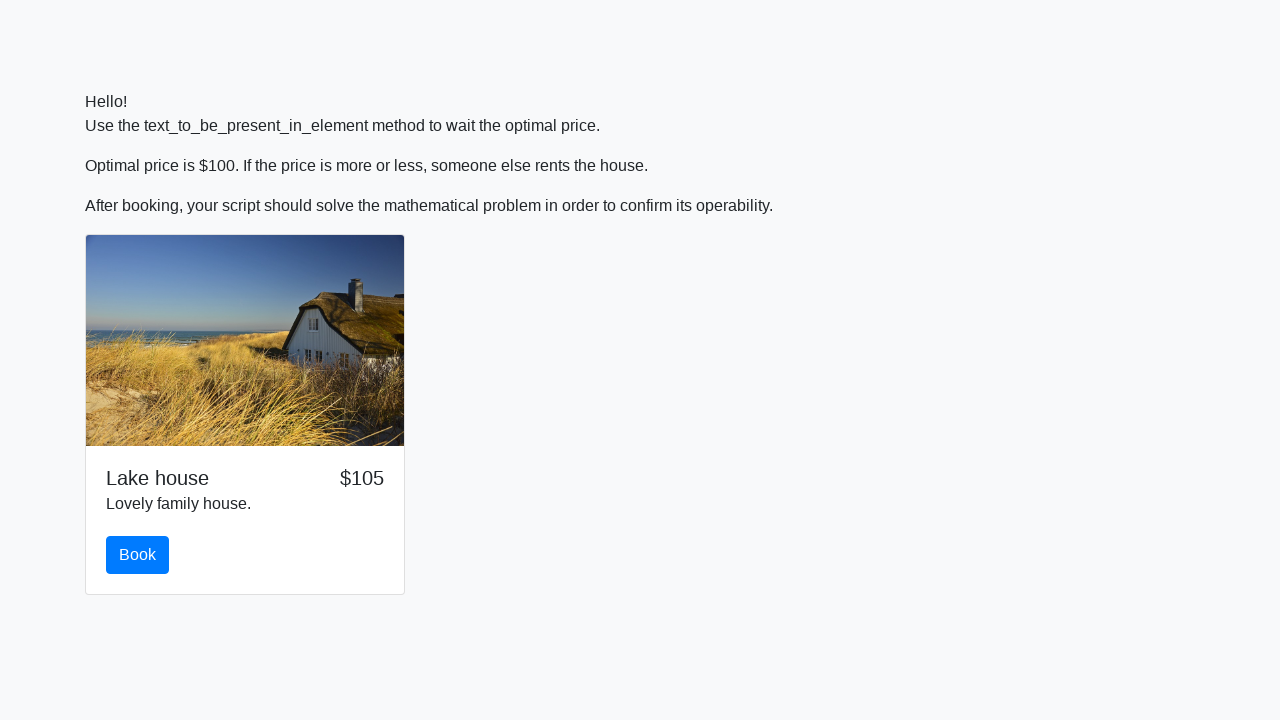

Waited for price element to display $100
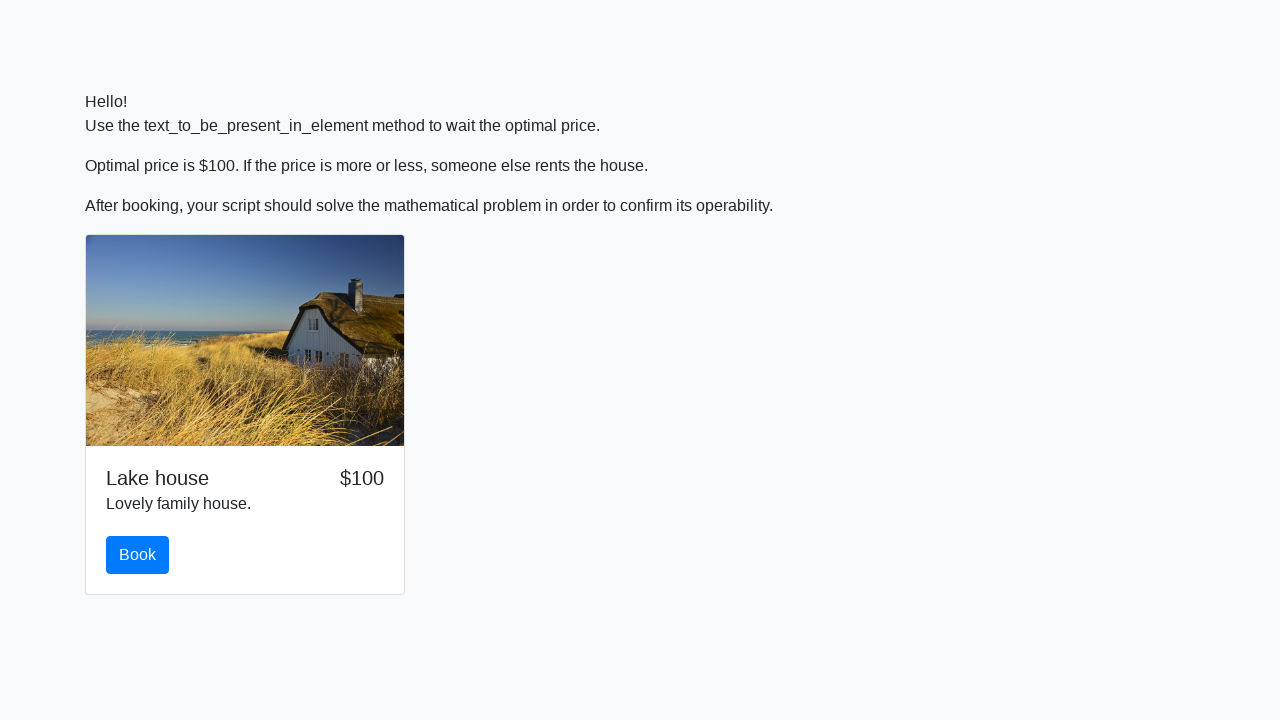

Clicked the book button at (138, 555) on #book
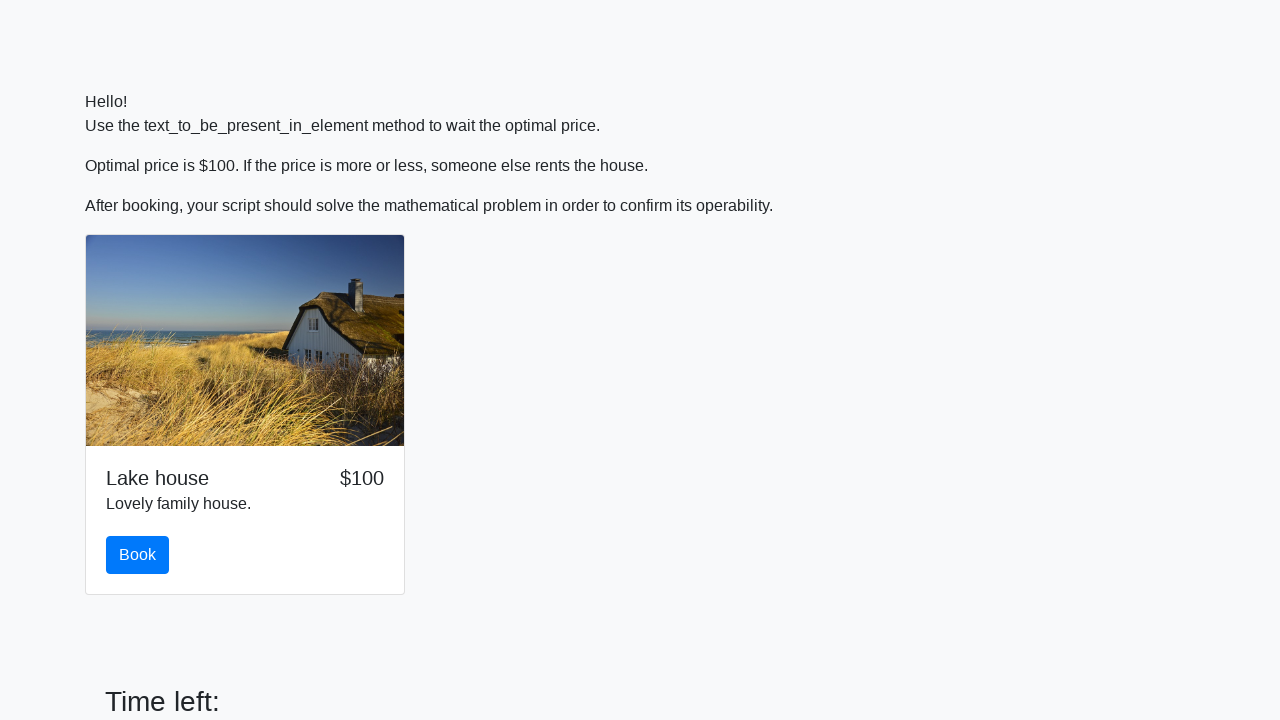

Retrieved input value from the page
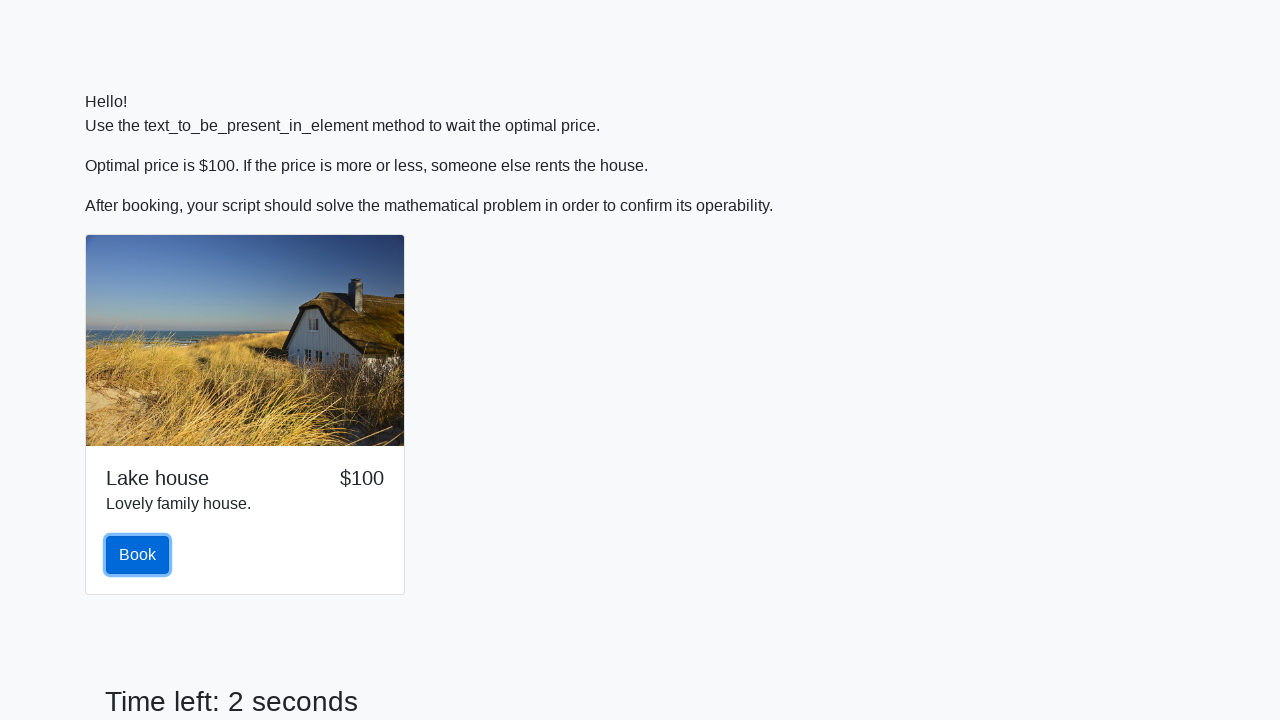

Calculated mathematical answer using formula: log(abs(12*sin(x)))
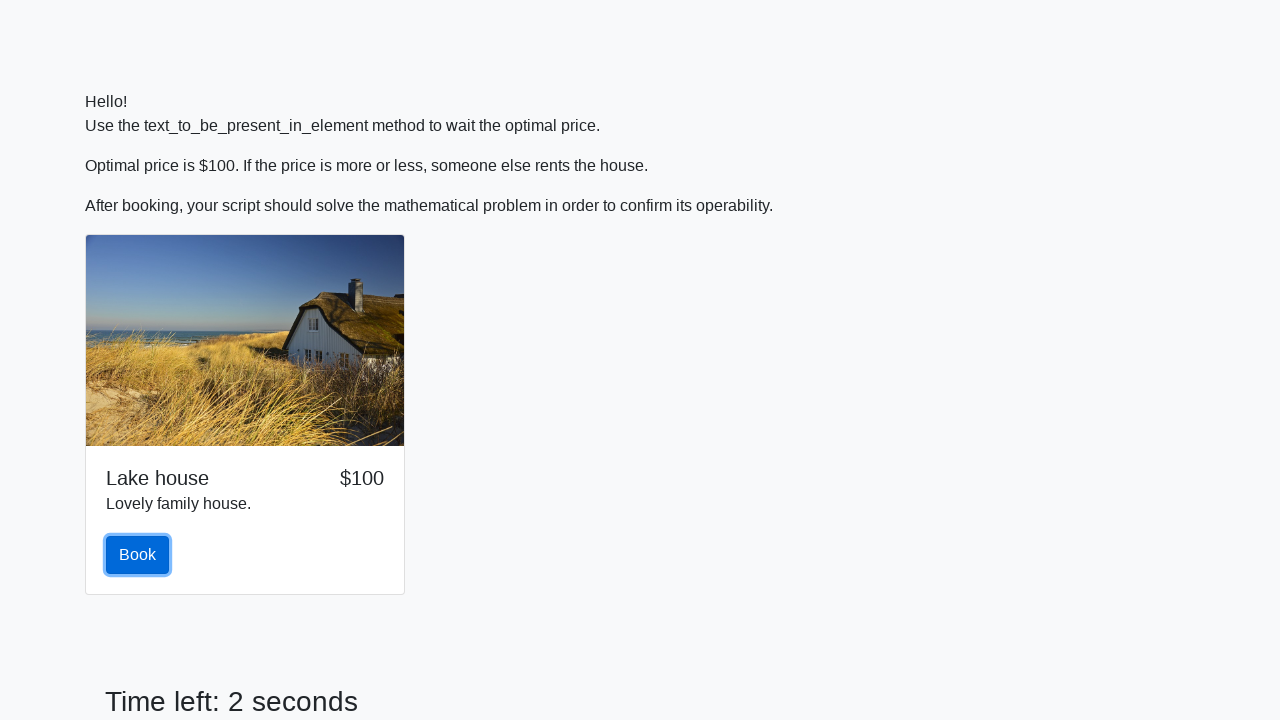

Filled answer field with calculated value on #answer
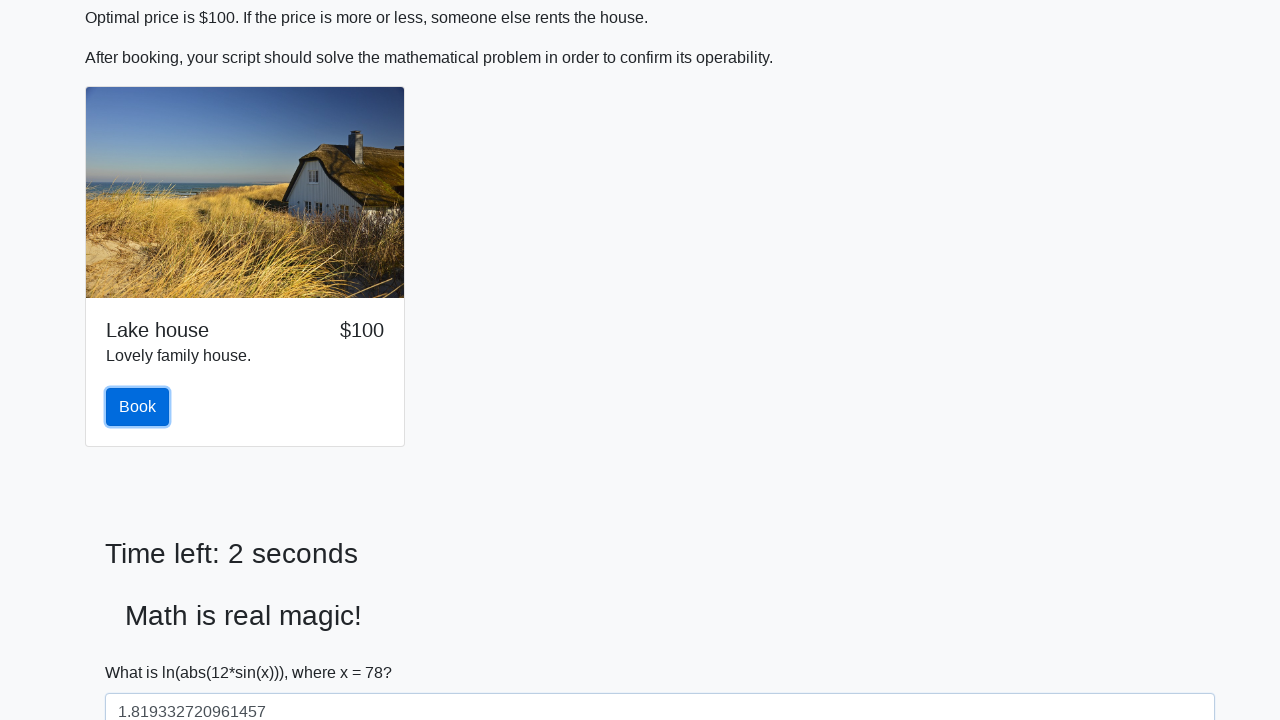

Clicked the submit button to complete the form at (143, 651) on button.btn[type='submit']
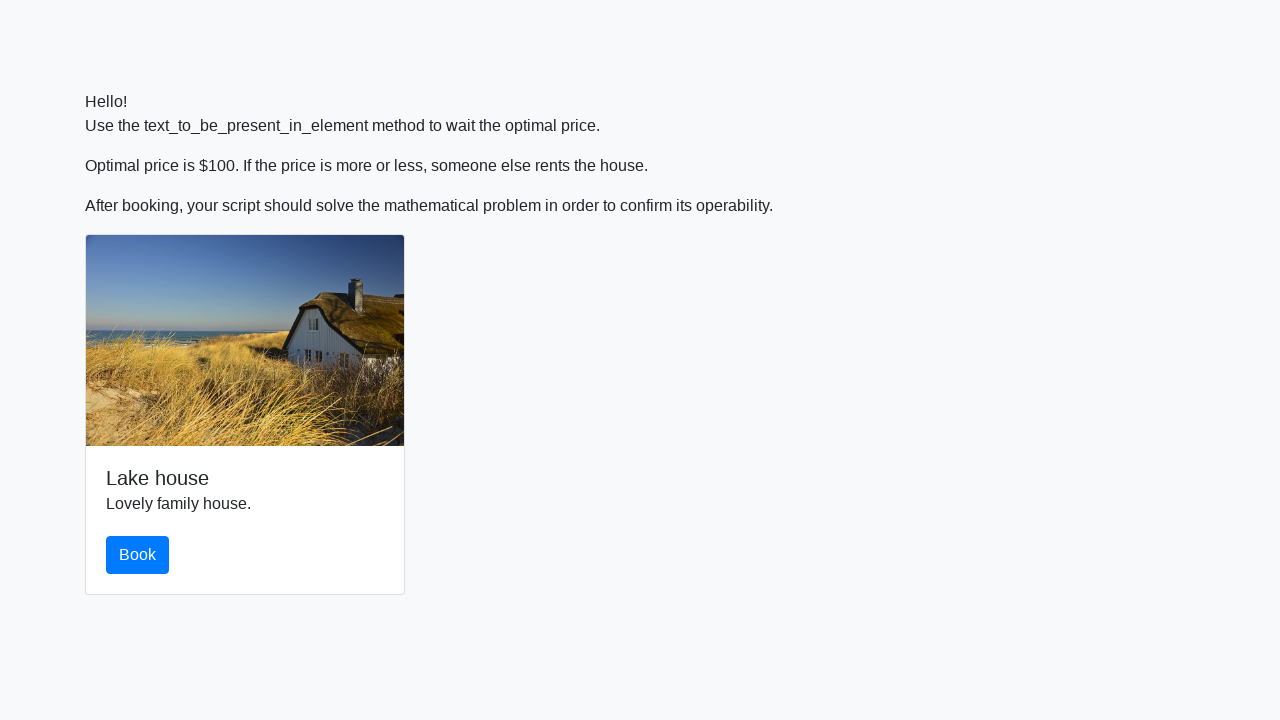

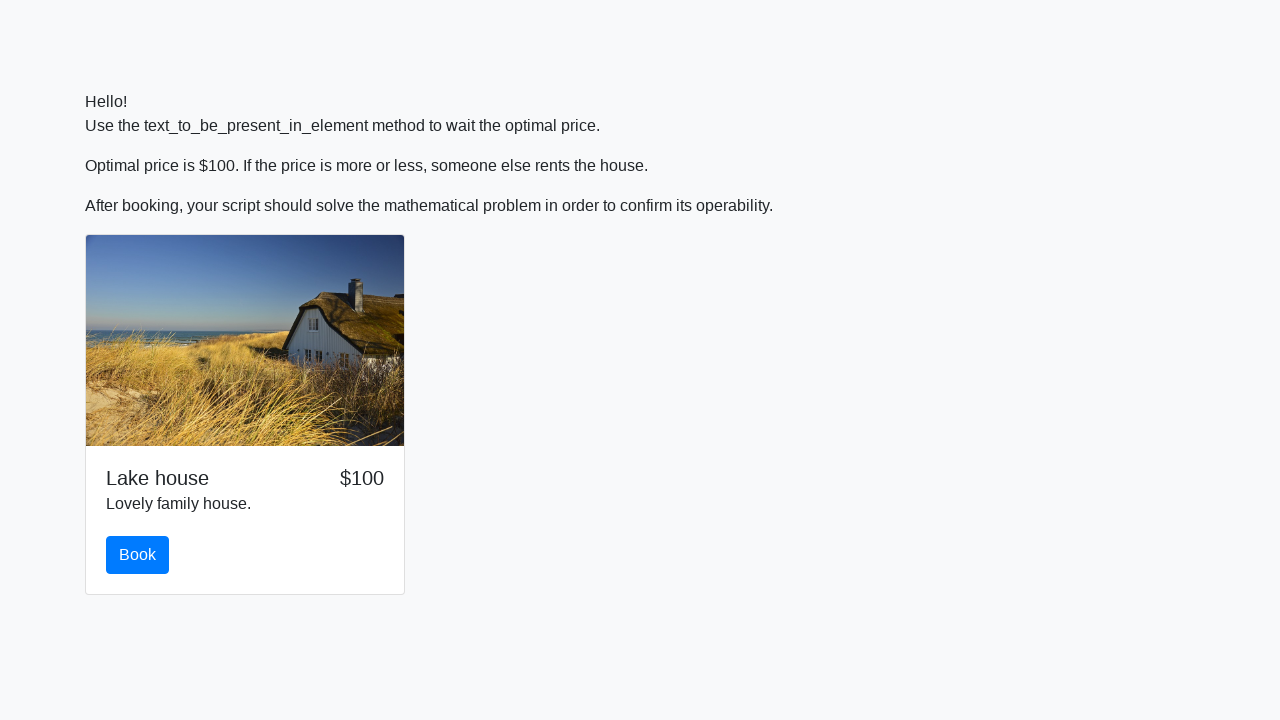